Tests basic element interaction on the OrangeHRM demo login page by clicking the login button and verifying the presence of input and anchor elements on the page.

Starting URL: https://opensource-demo.orangehrmlive.com/web/index.php/auth/login

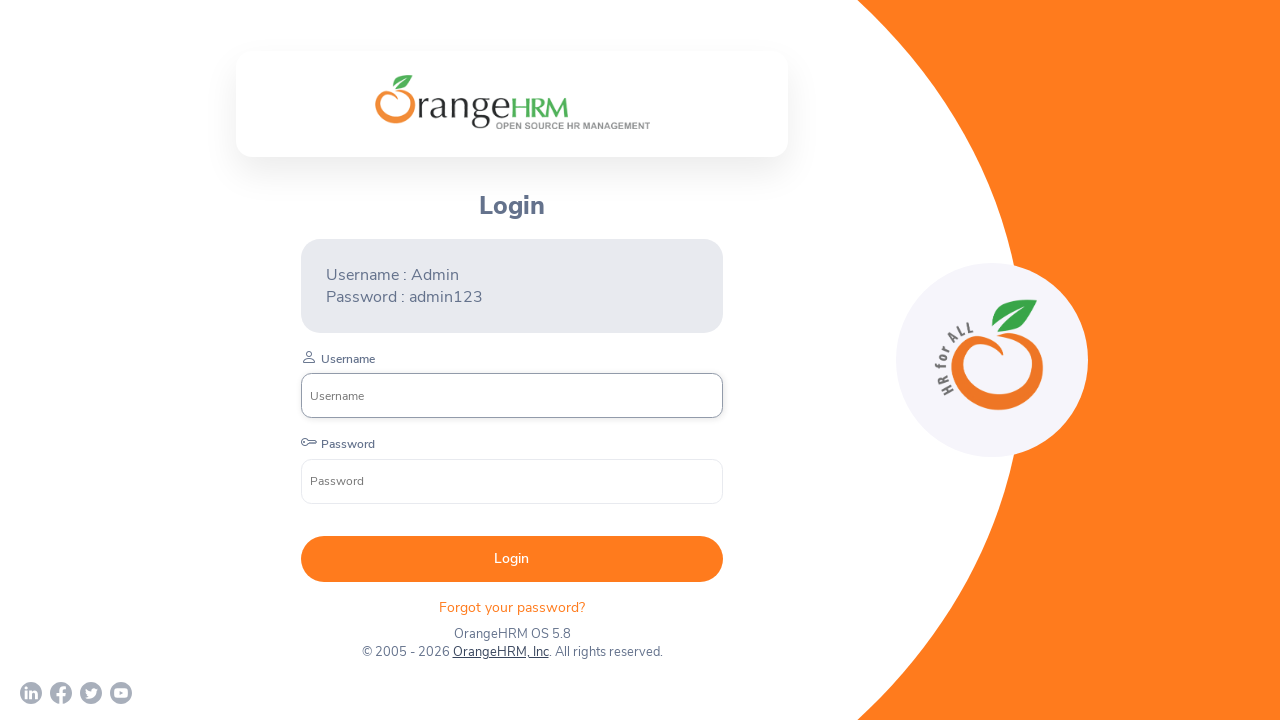

Waited for page to load (networkidle state)
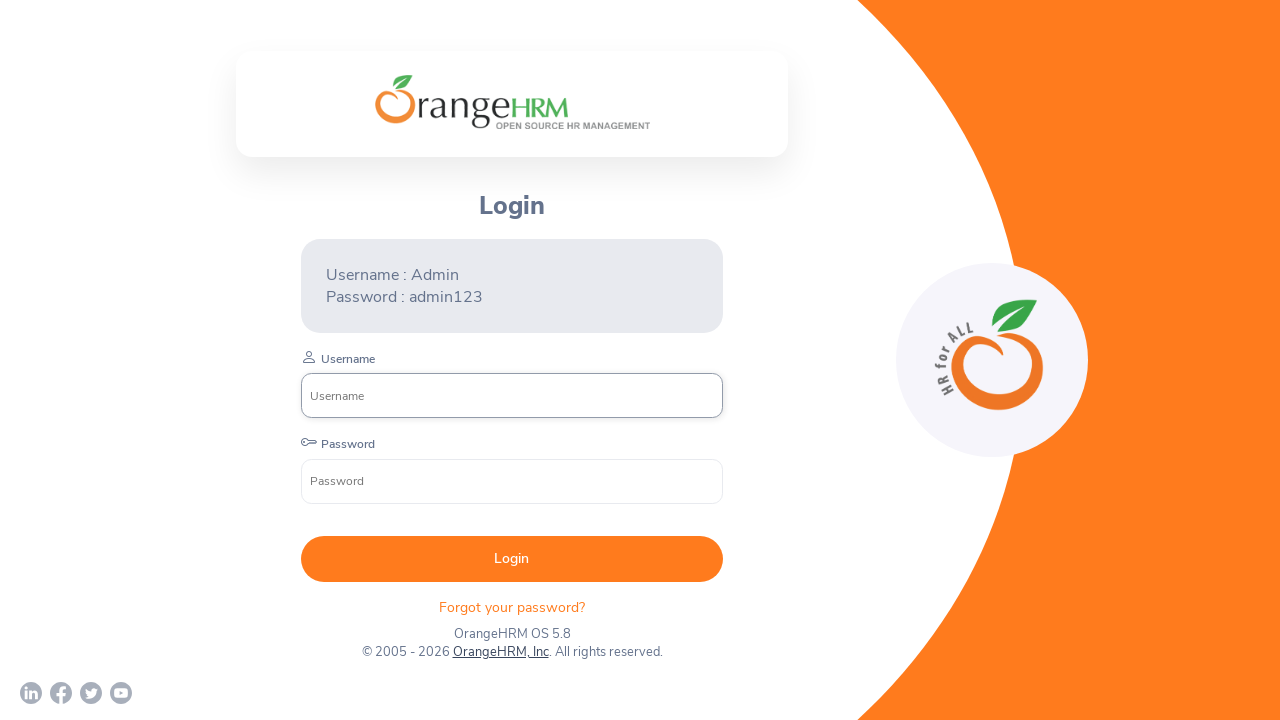

Clicked the login button at (512, 559) on button
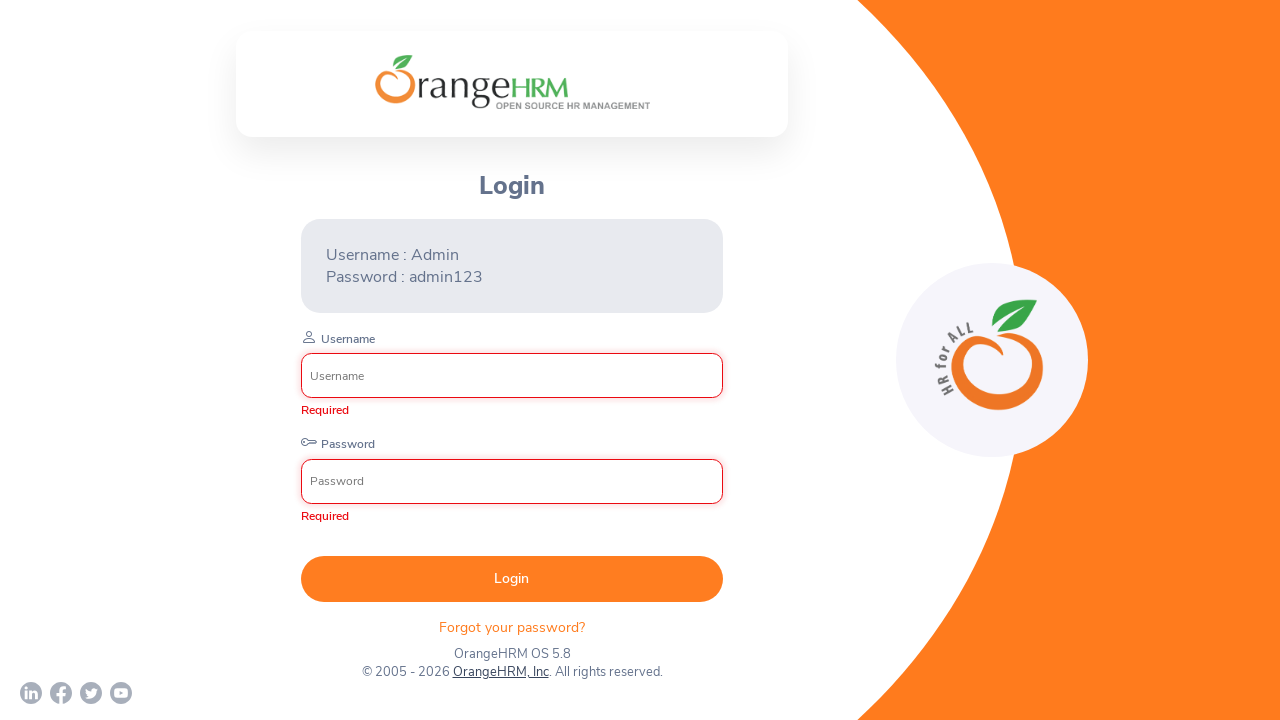

Located 3 input elements on the page
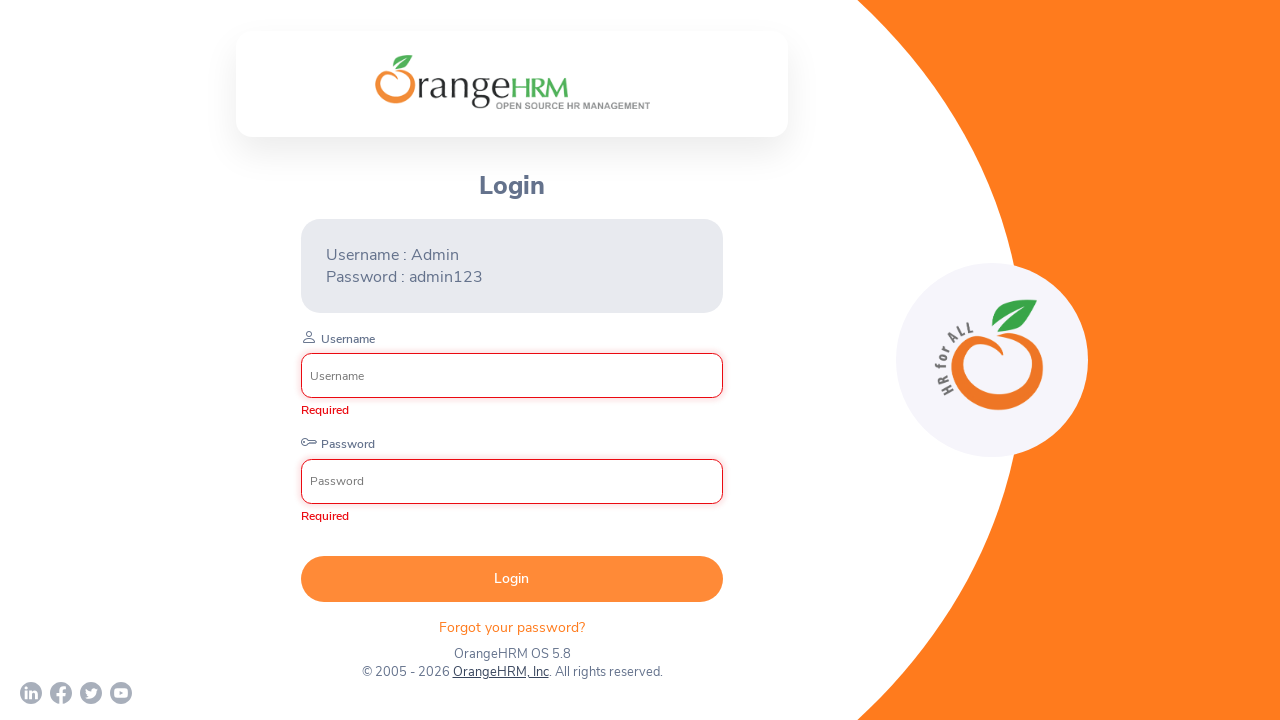

Located 5 anchor elements on the page
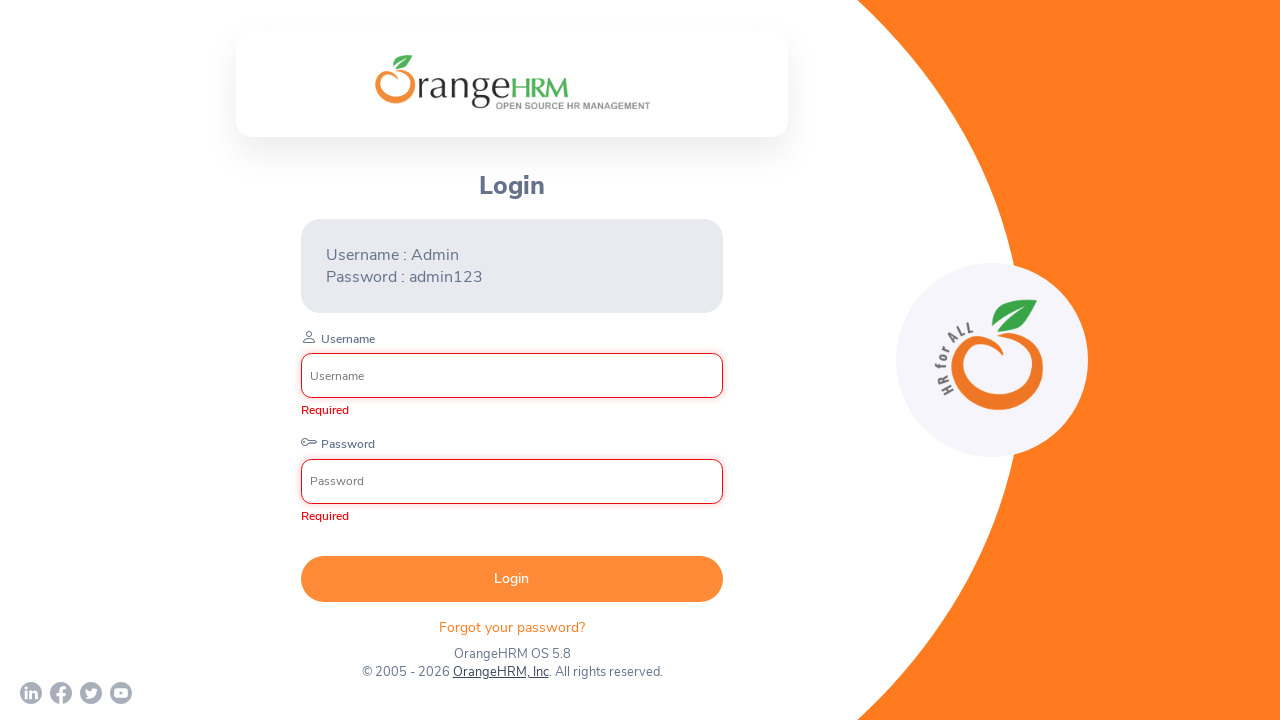

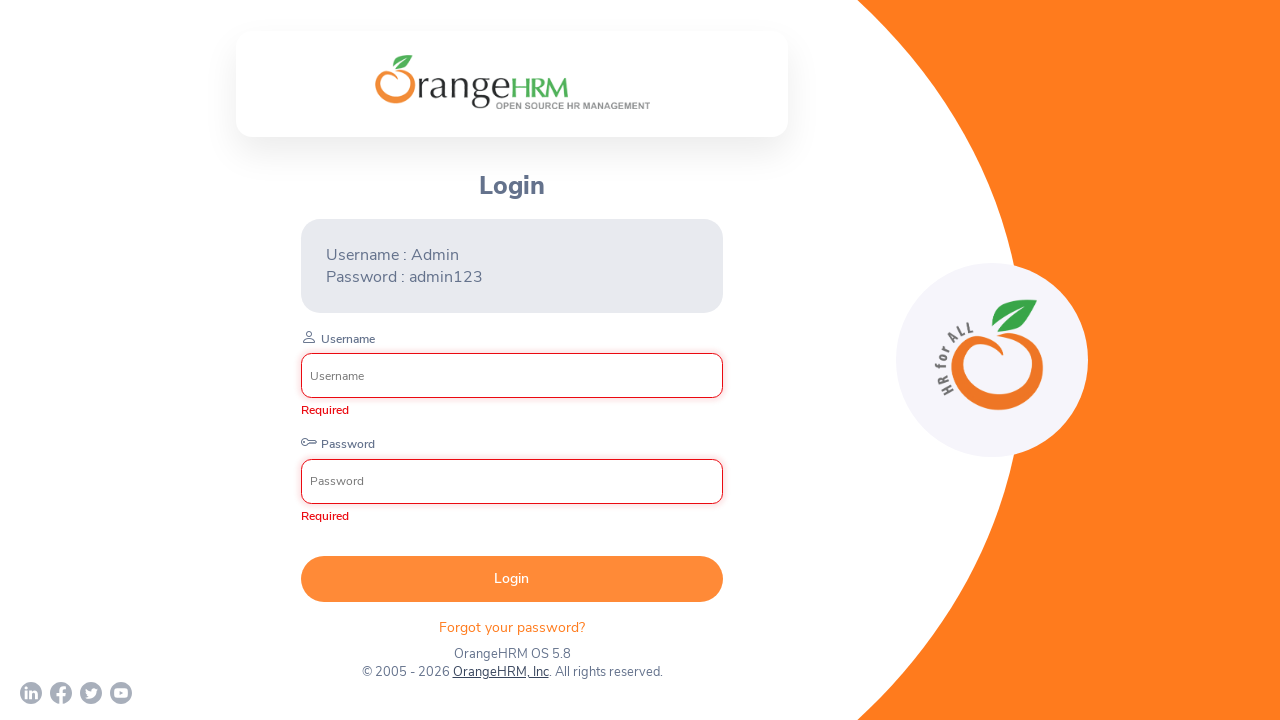